Tests JavaScript prompt dialog by clicking the third alert button, entering text, and verifying the entered text is displayed

Starting URL: https://the-internet.herokuapp.com/javascript_alerts

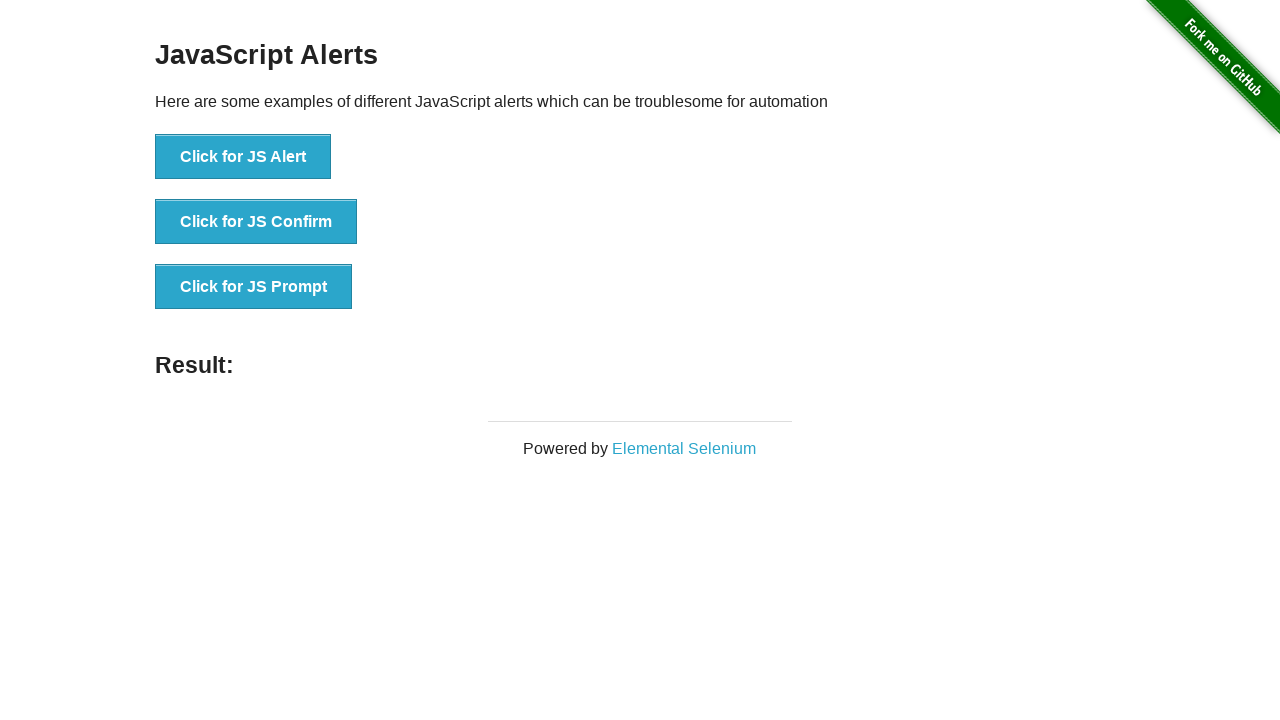

Set up dialog handler to accept prompt with text 'Hello World'
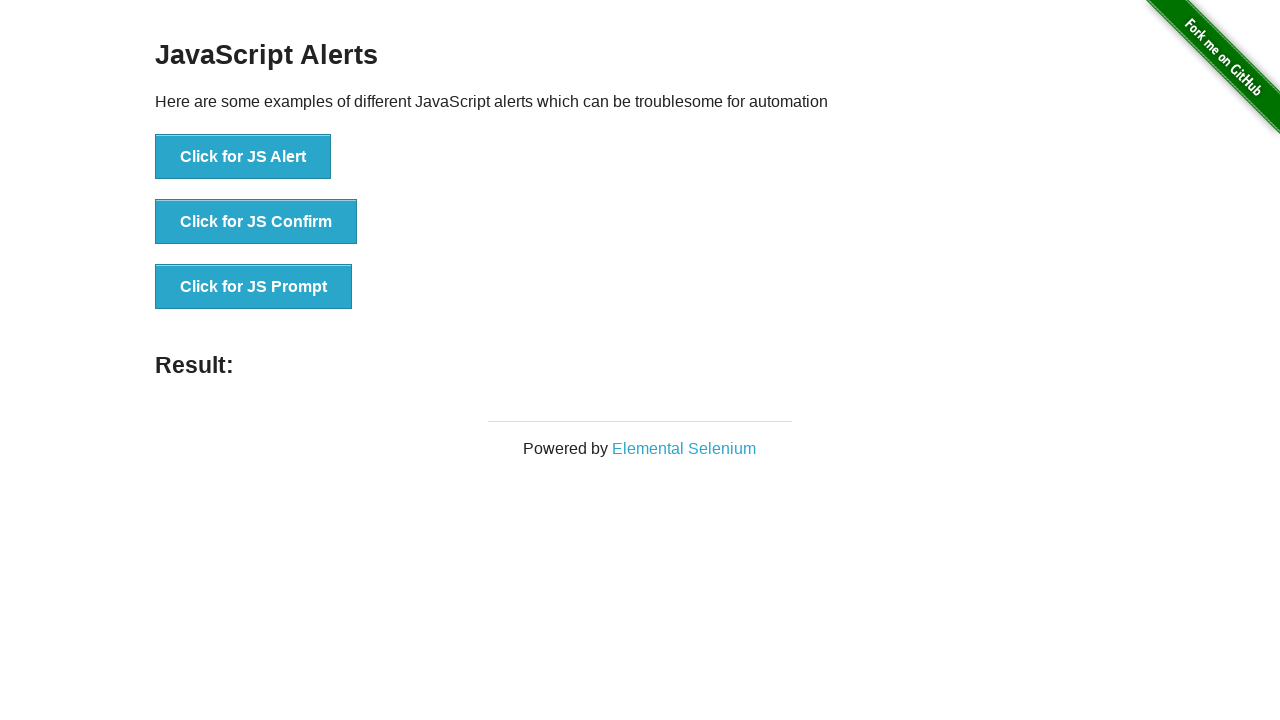

Clicked the third alert button to trigger prompt dialog at (254, 287) on (//button)[3]
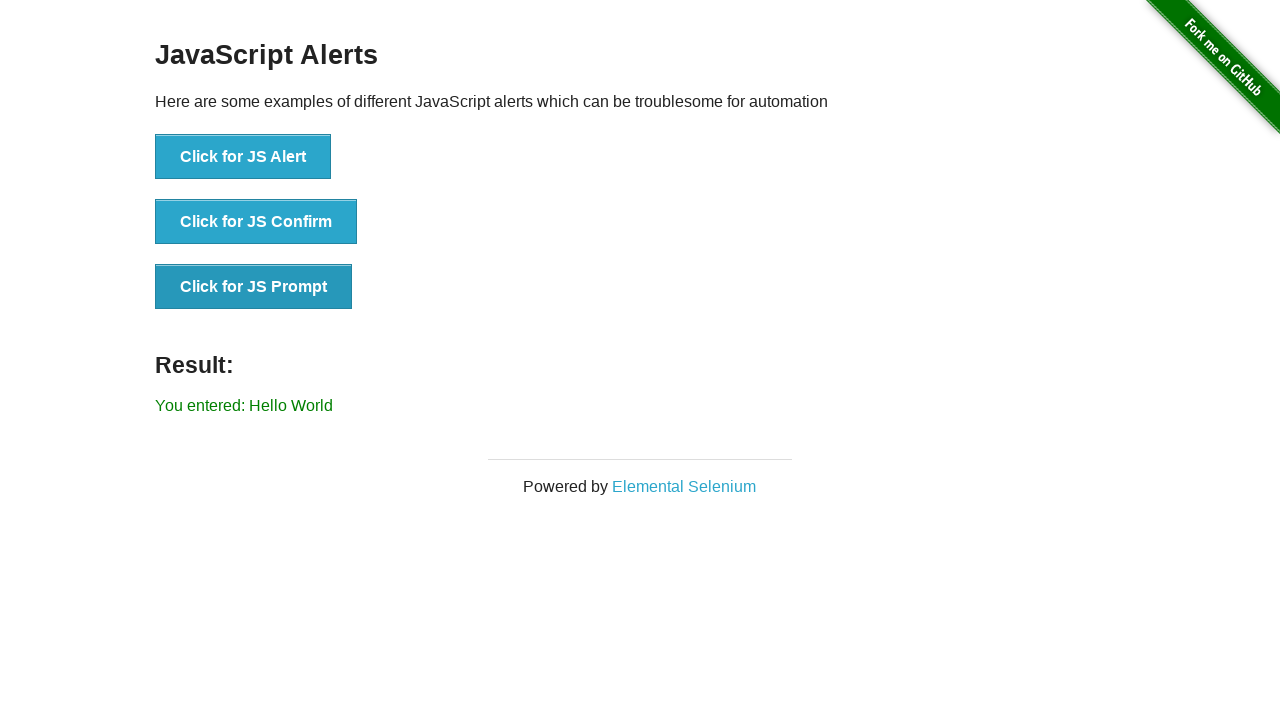

Verified that result text displays 'You entered: Hello World'
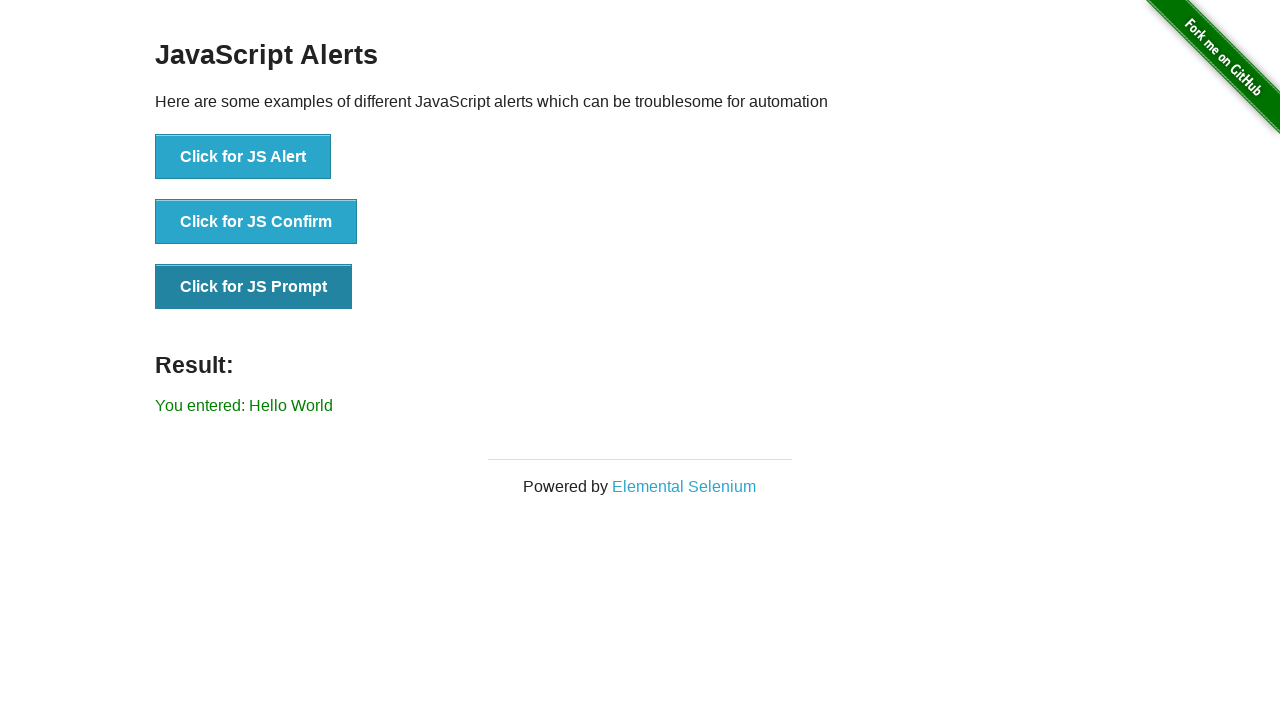

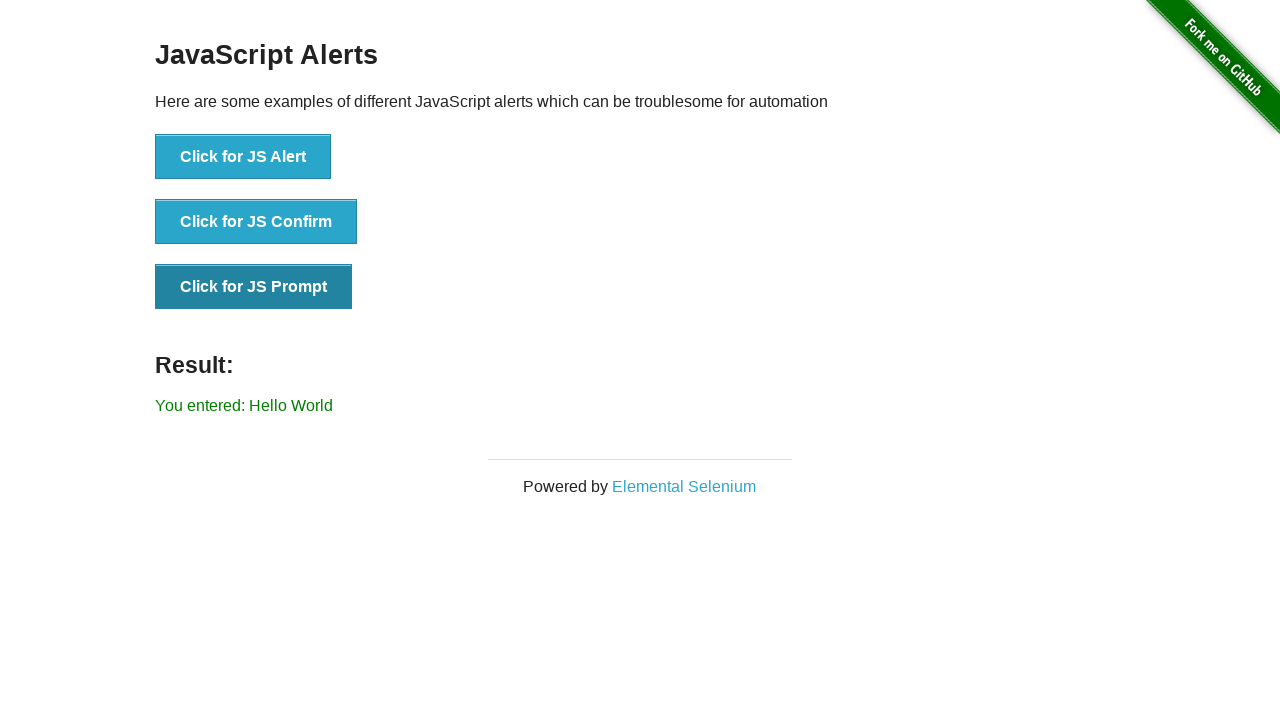